Tests that dynamic content changes after page refresh by refreshing the page 5 times and verifying the displayed content changes each time.

Starting URL: https://the-internet.herokuapp.com/dynamic_content

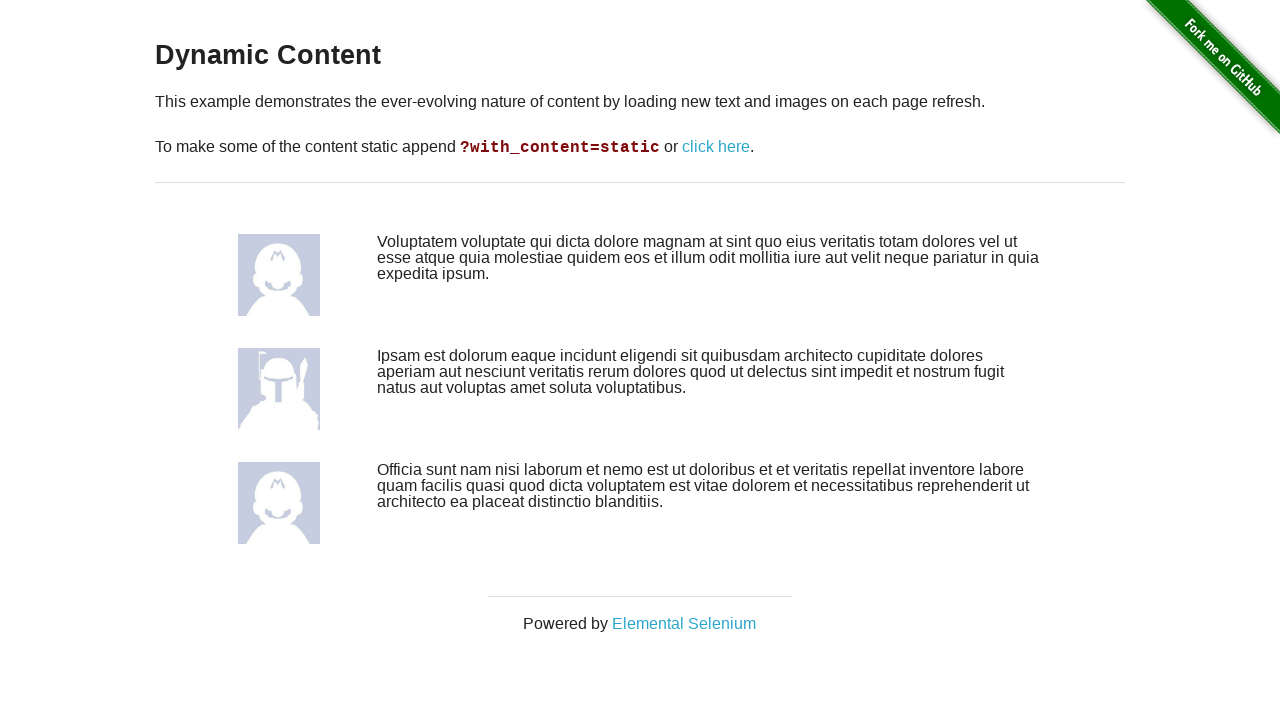

Retrieved initial dynamic content text
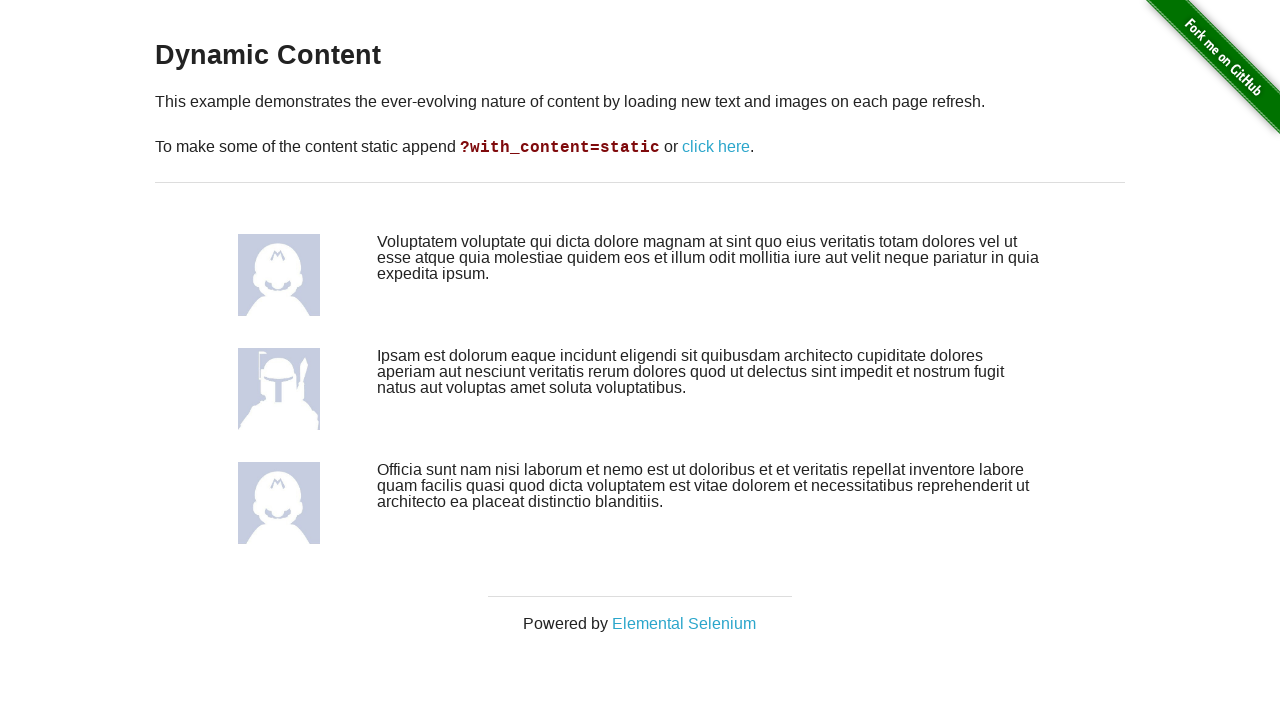

Reloaded page (refresh 1 of 5)
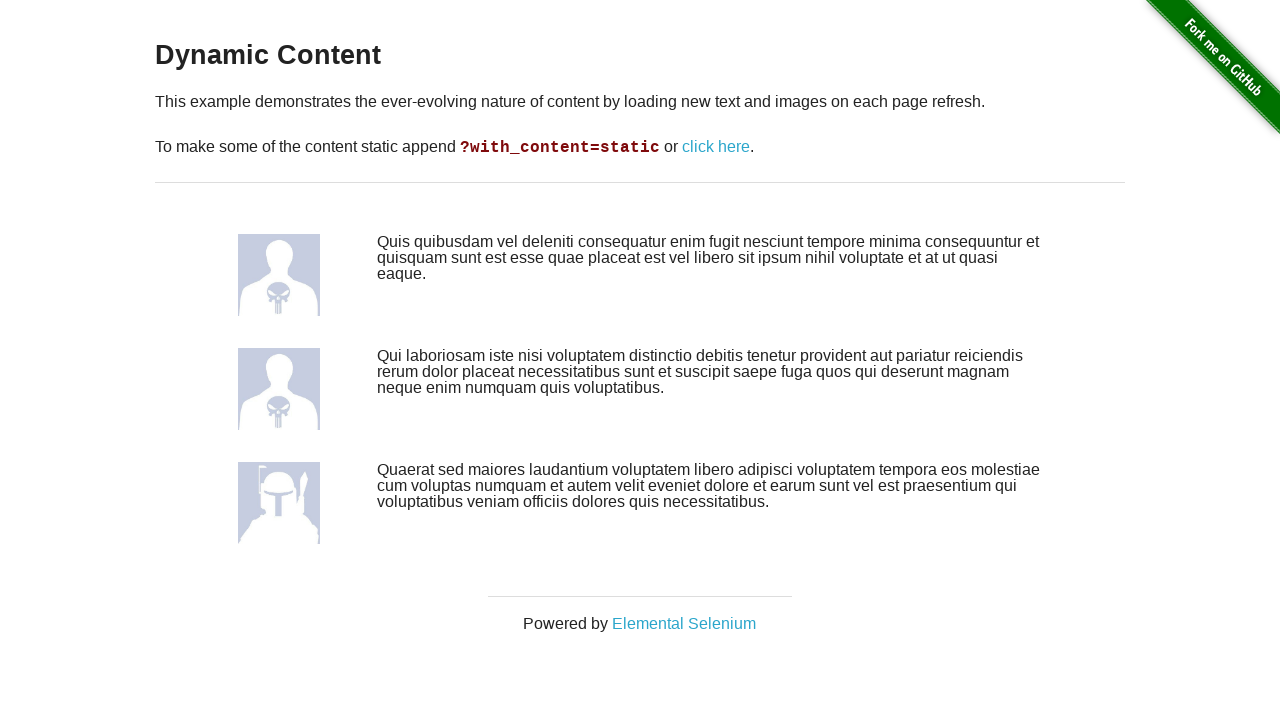

Dynamic content area loaded after refresh
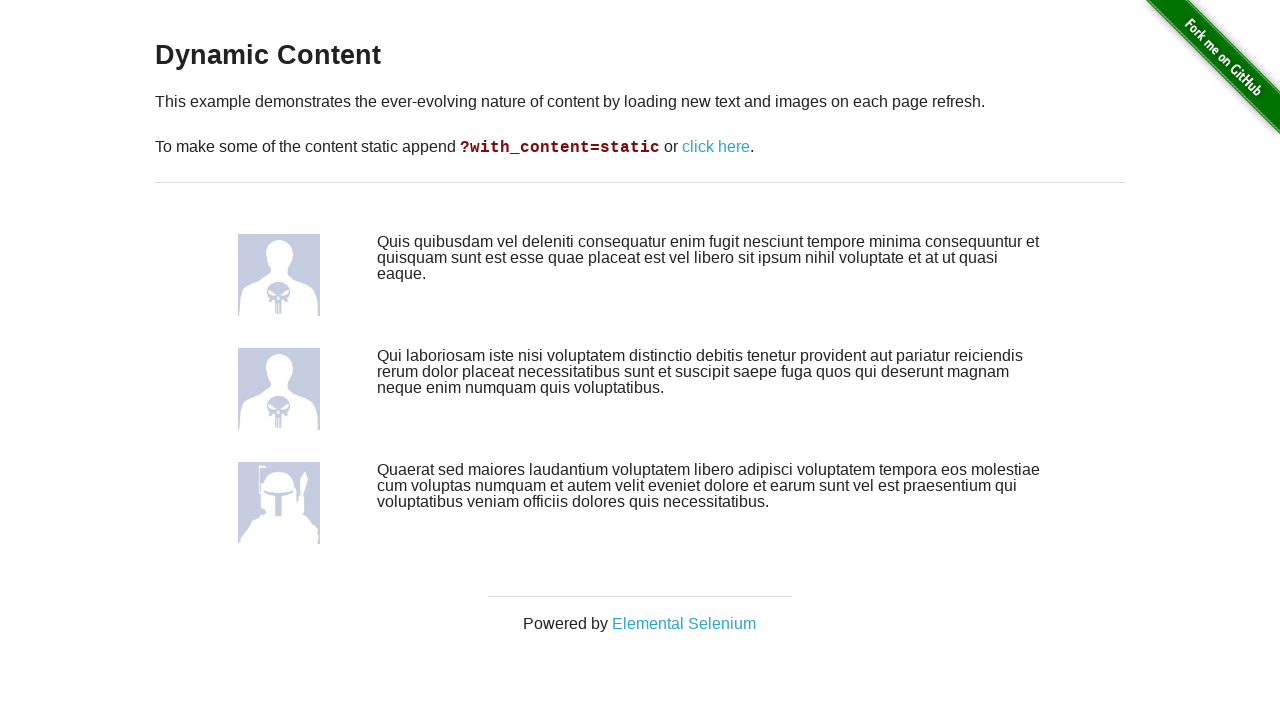

Retrieved dynamic content after refresh 1
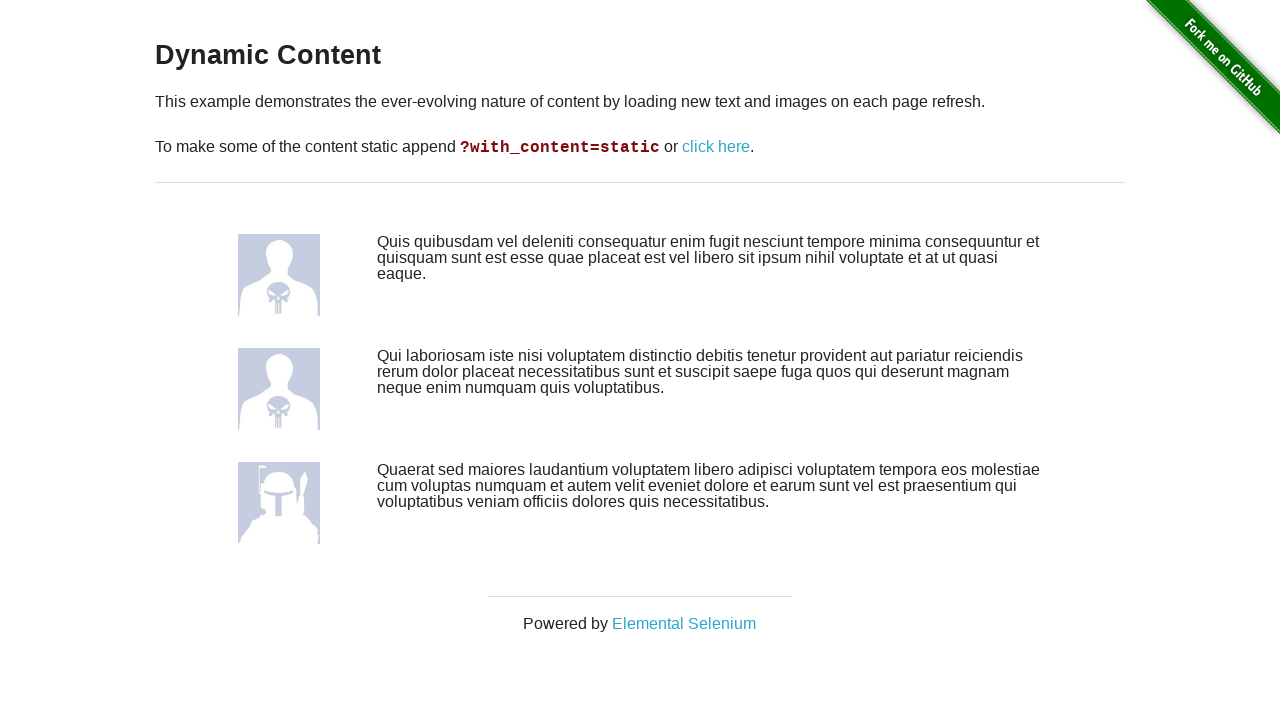

Verified content changed after refresh 1
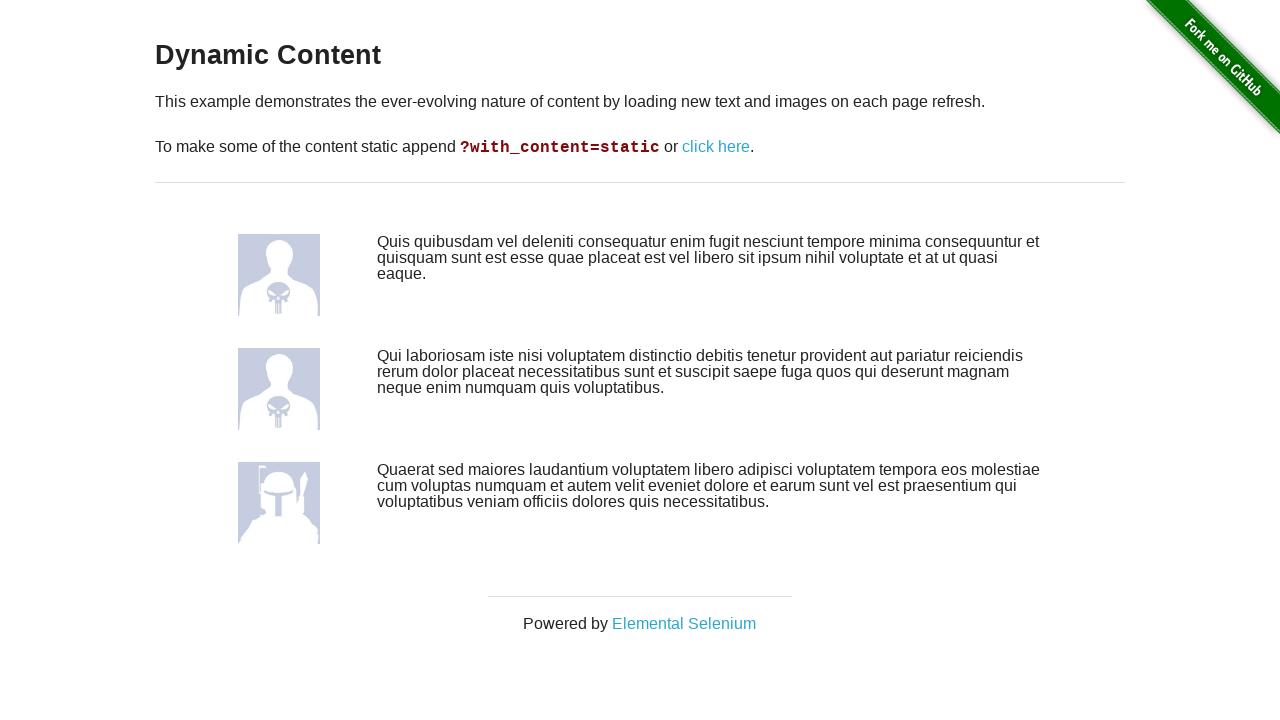

Reloaded page (refresh 2 of 5)
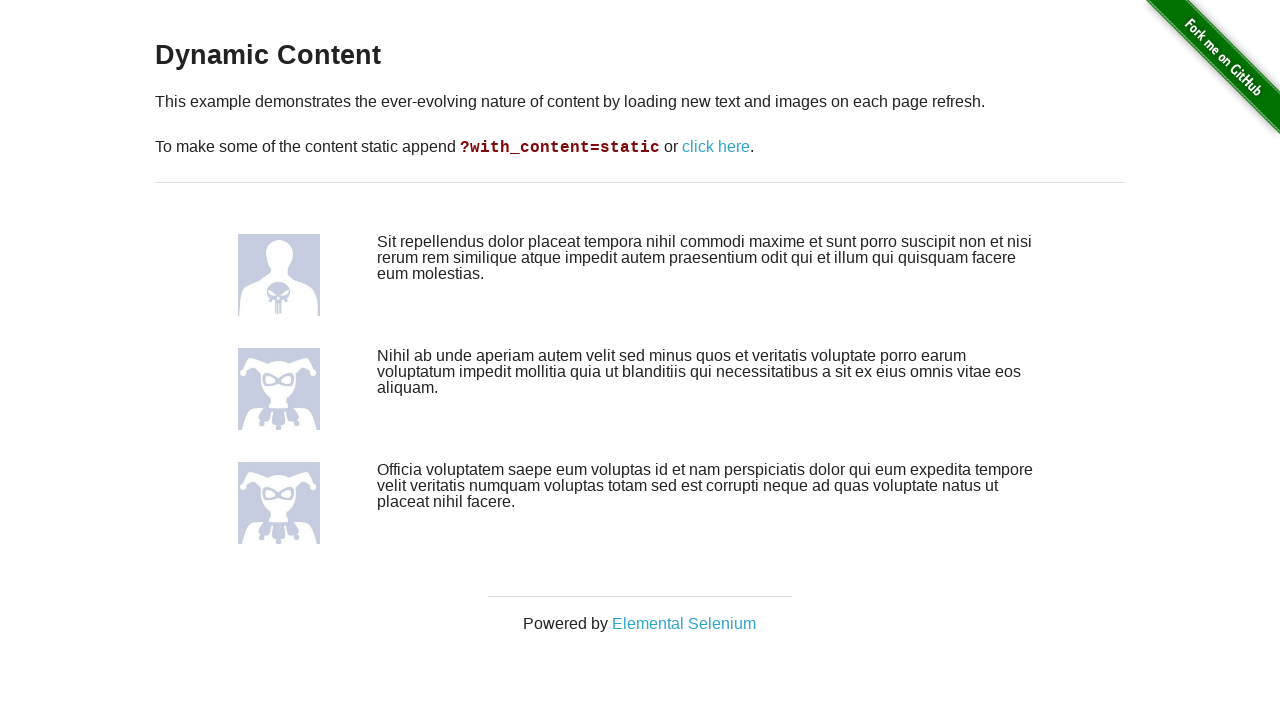

Dynamic content area loaded after refresh
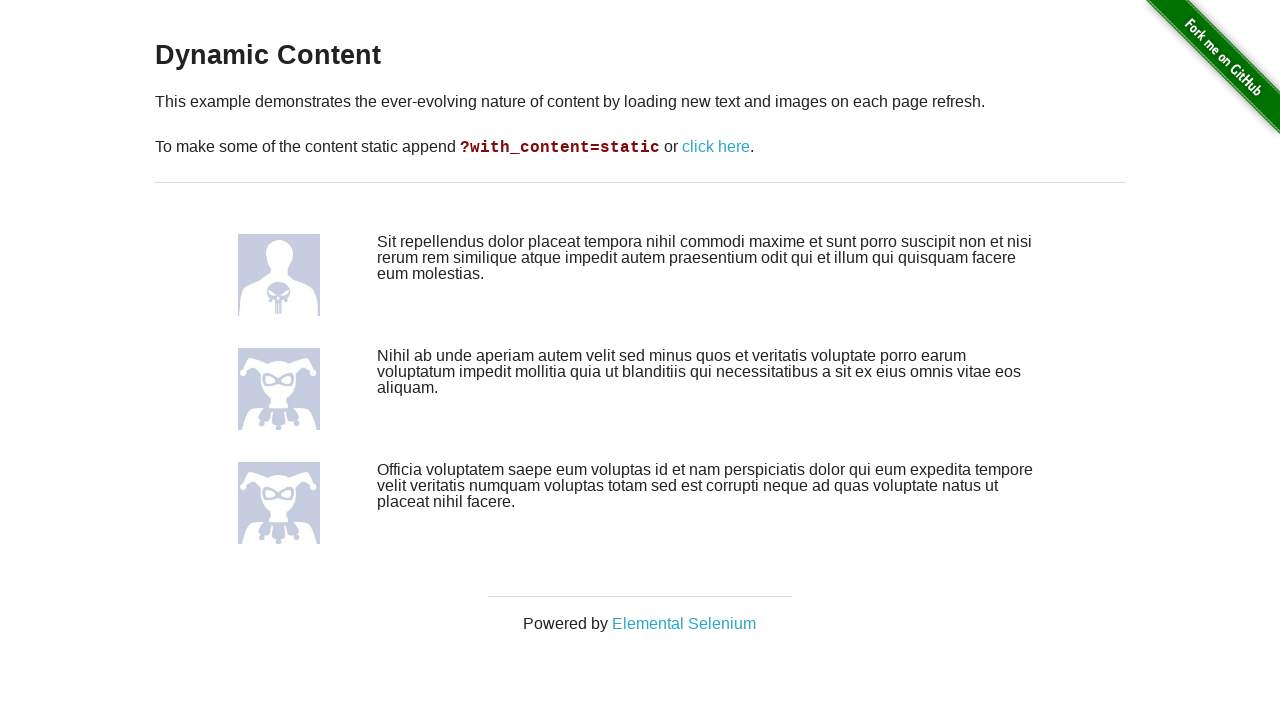

Retrieved dynamic content after refresh 2
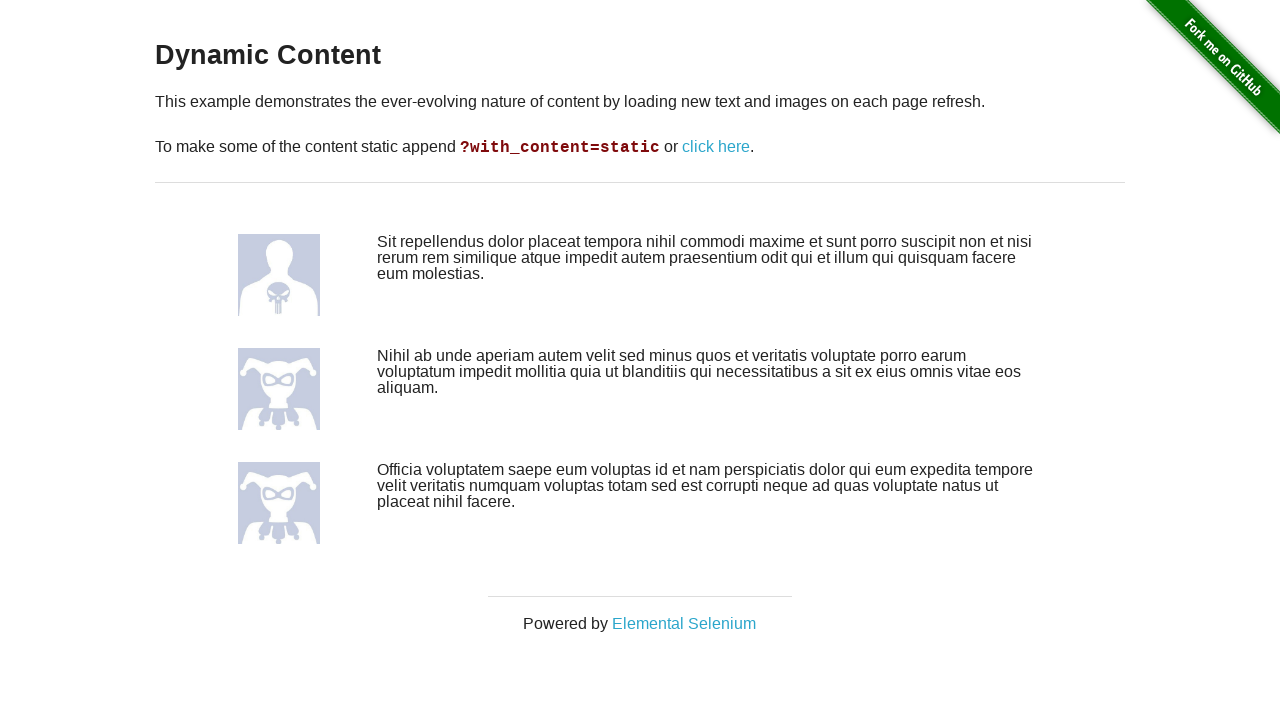

Verified content changed after refresh 2
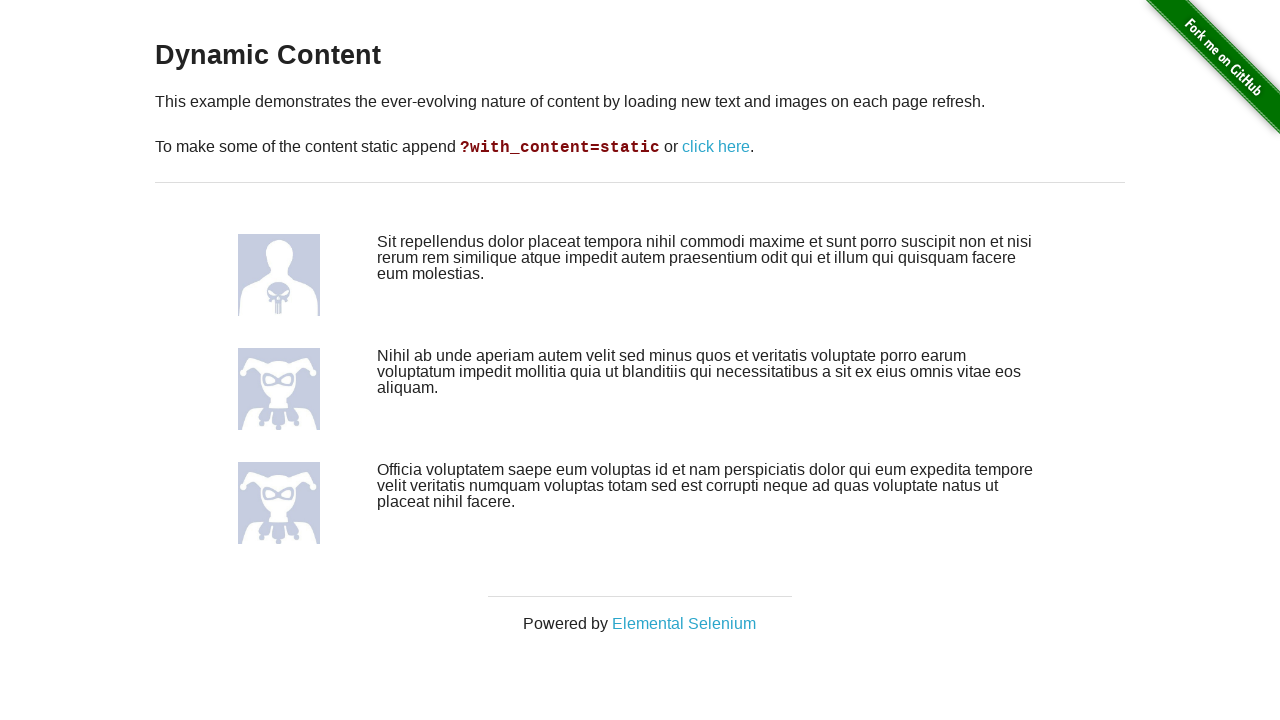

Reloaded page (refresh 3 of 5)
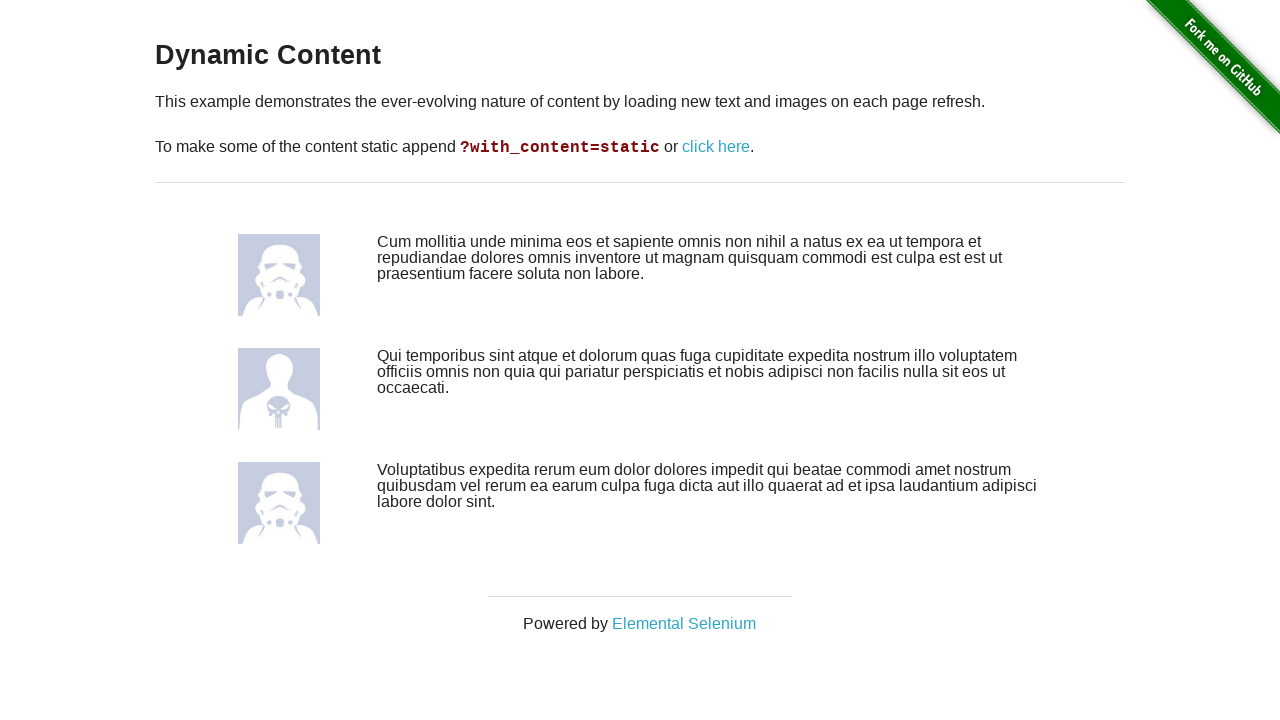

Dynamic content area loaded after refresh
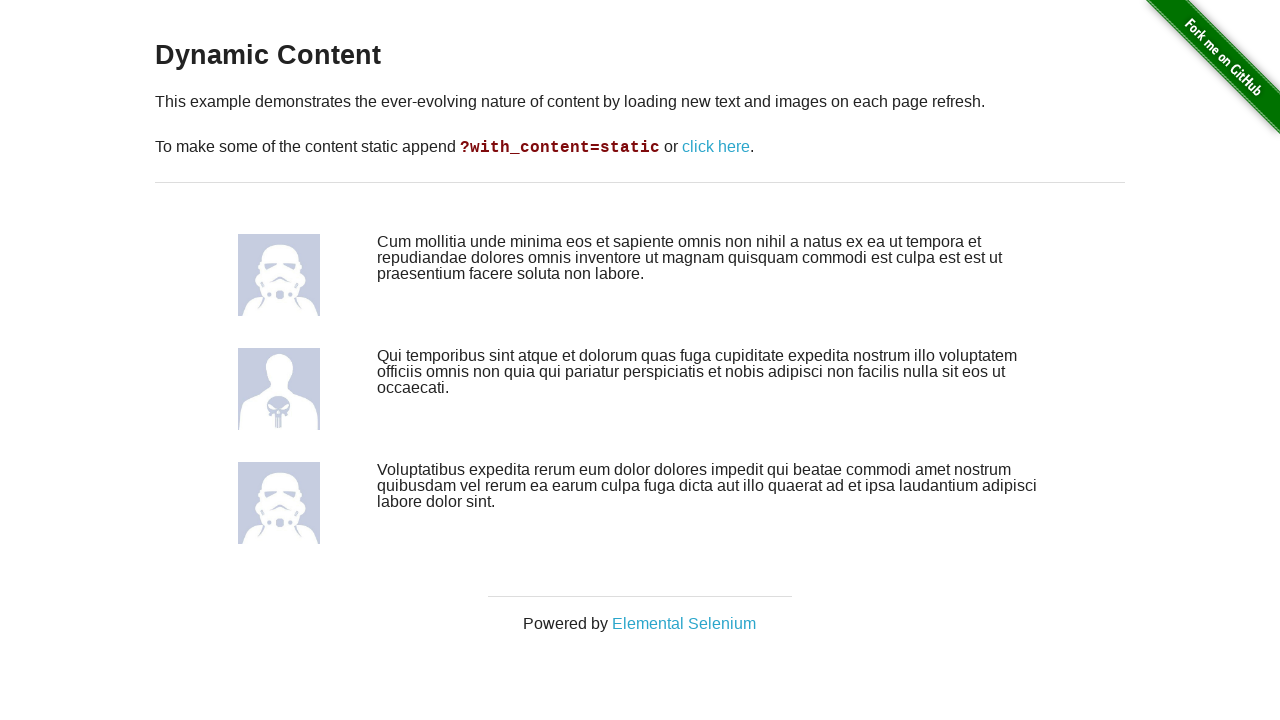

Retrieved dynamic content after refresh 3
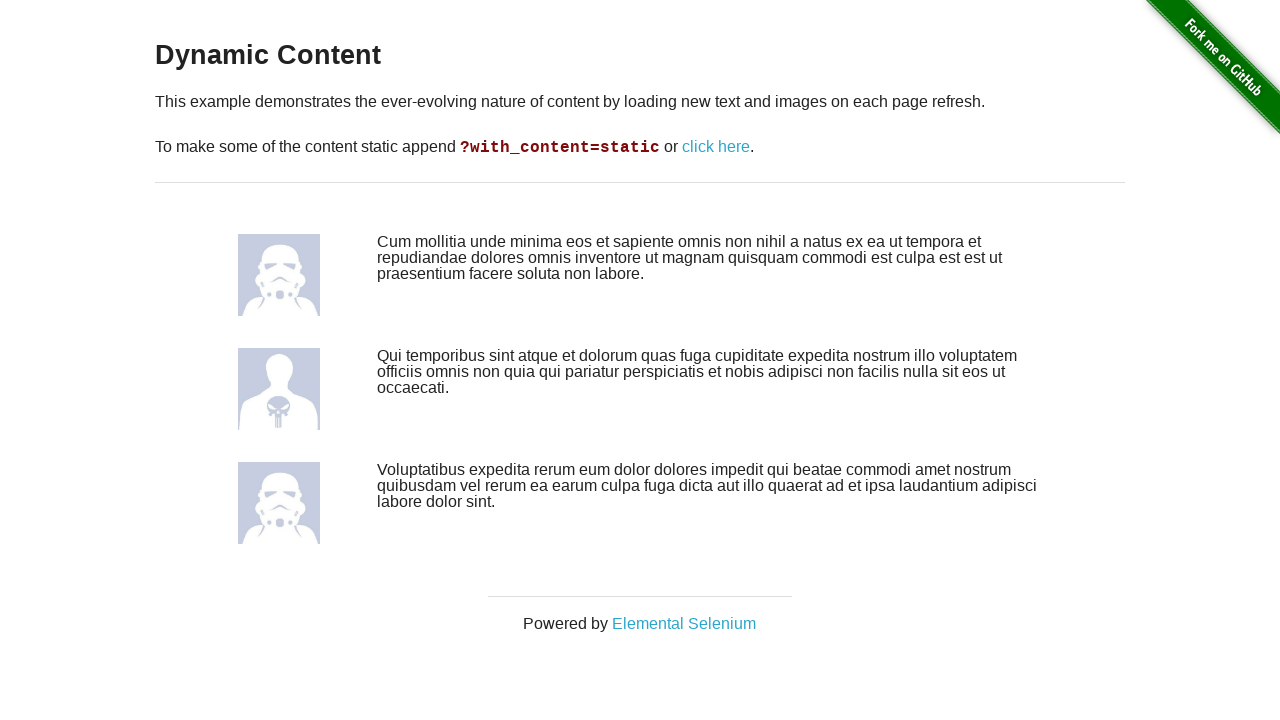

Verified content changed after refresh 3
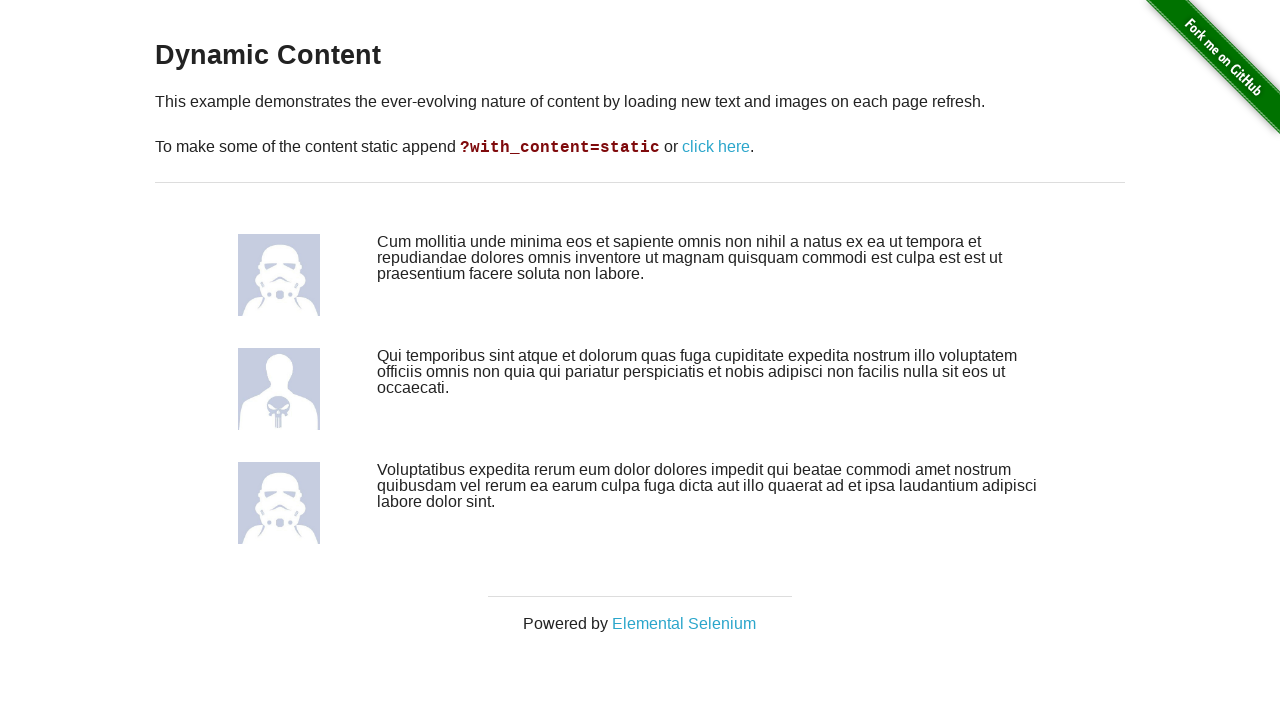

Reloaded page (refresh 4 of 5)
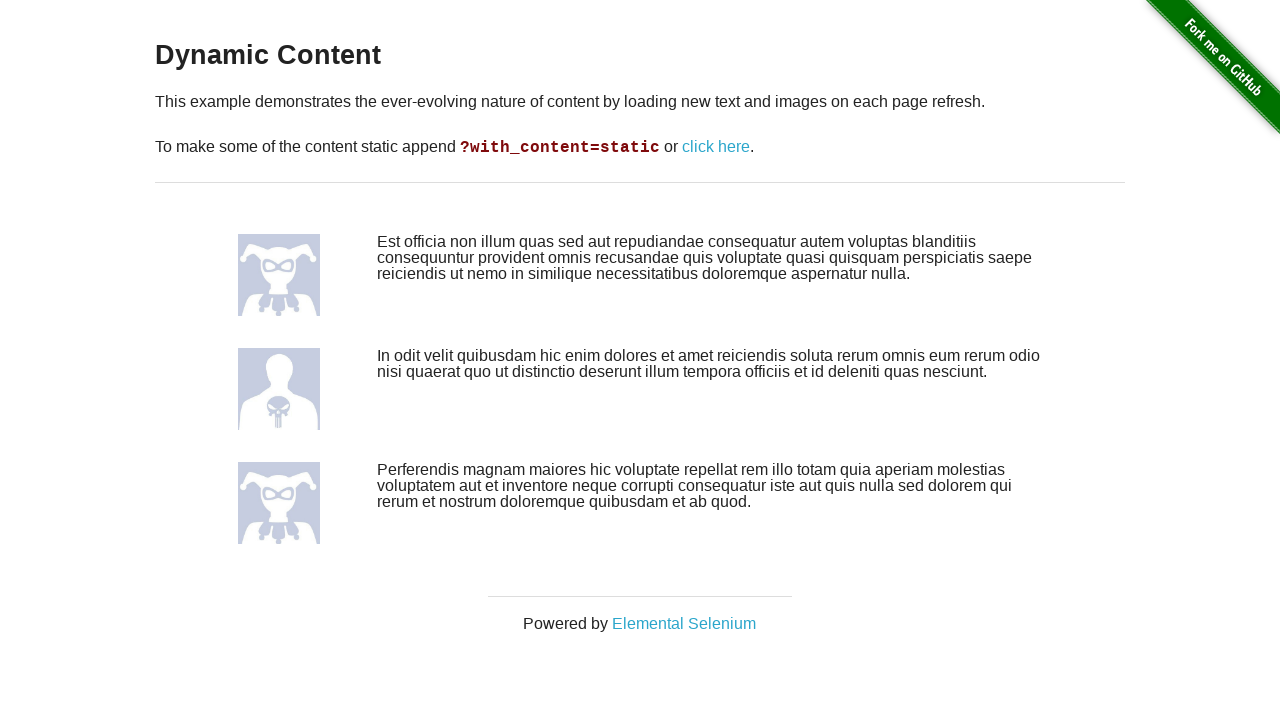

Dynamic content area loaded after refresh
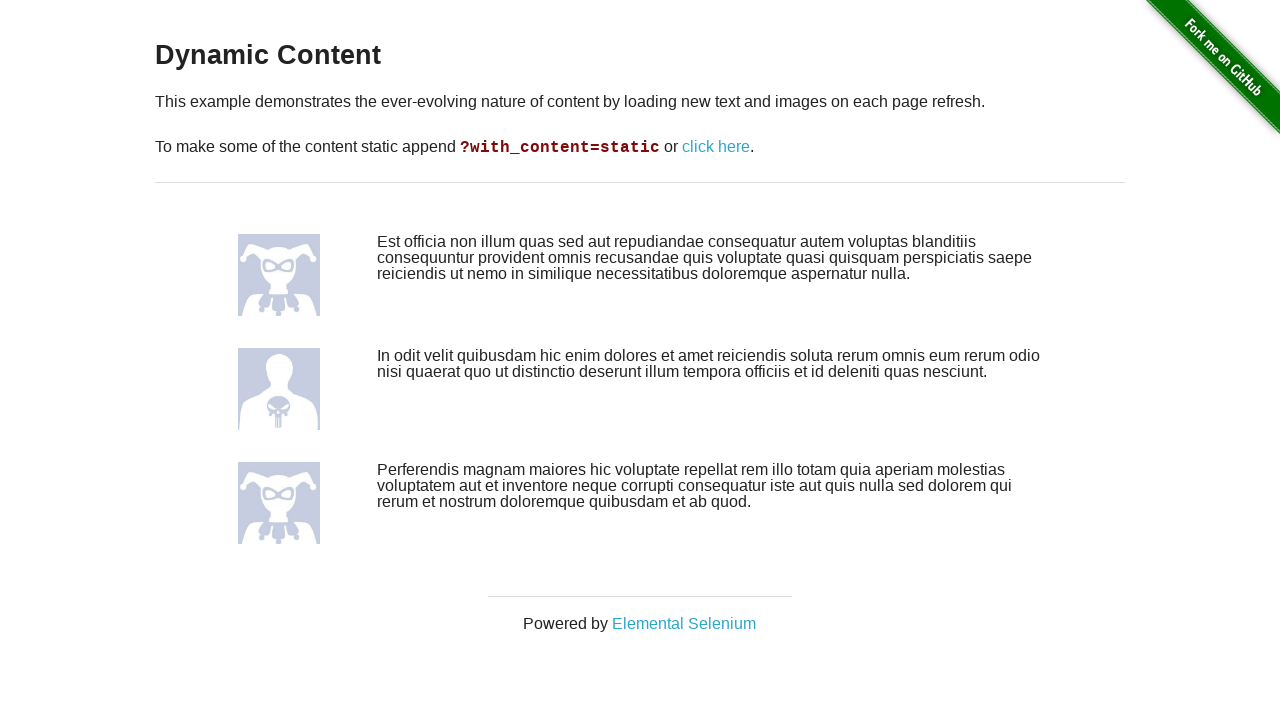

Retrieved dynamic content after refresh 4
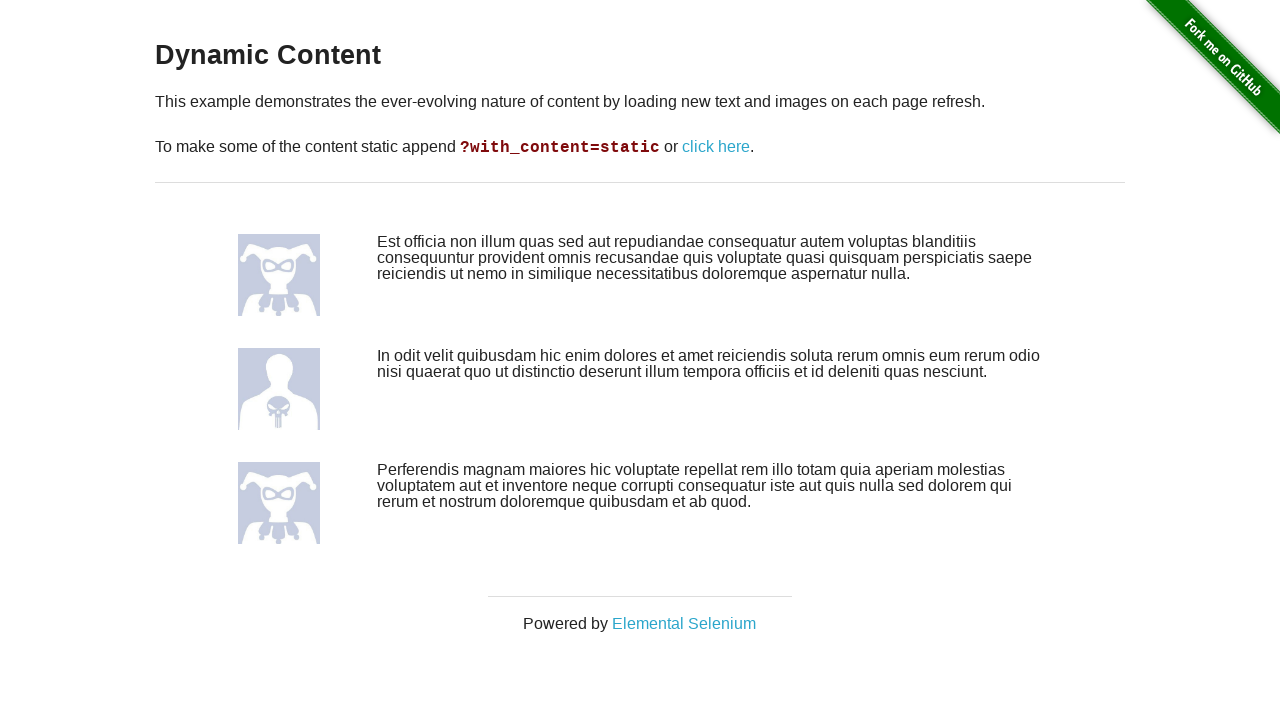

Verified content changed after refresh 4
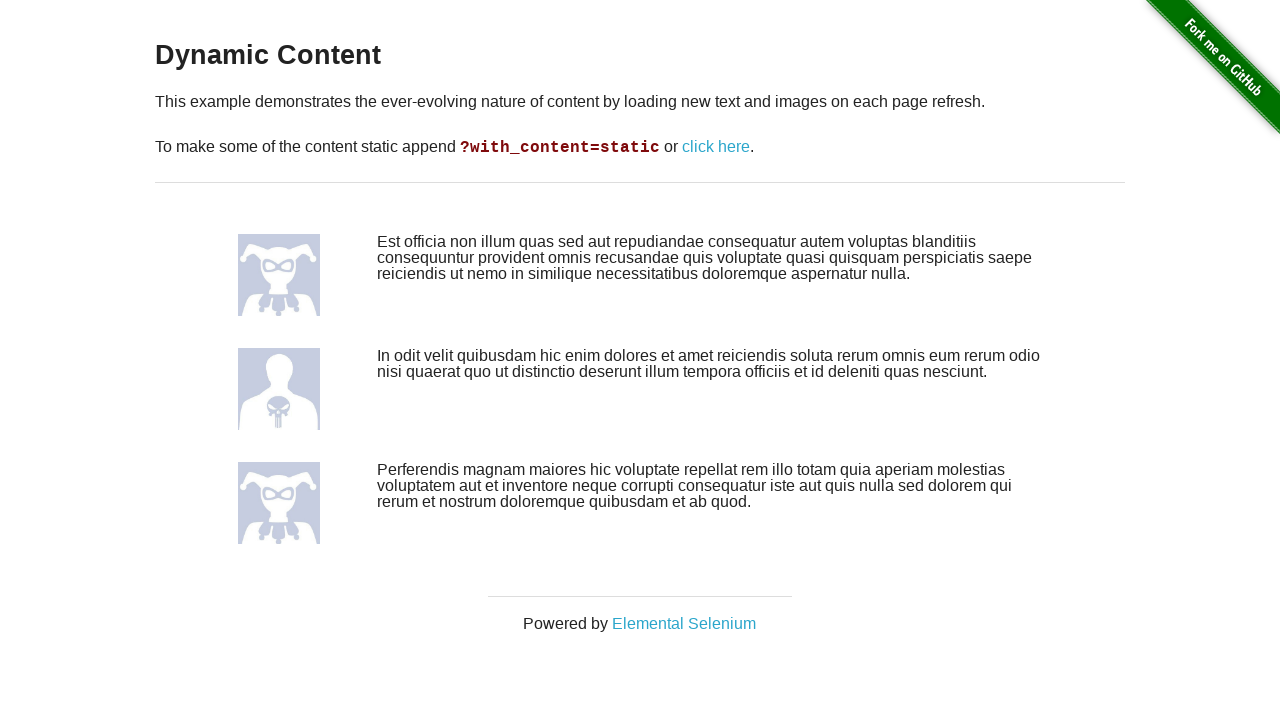

Reloaded page (refresh 5 of 5)
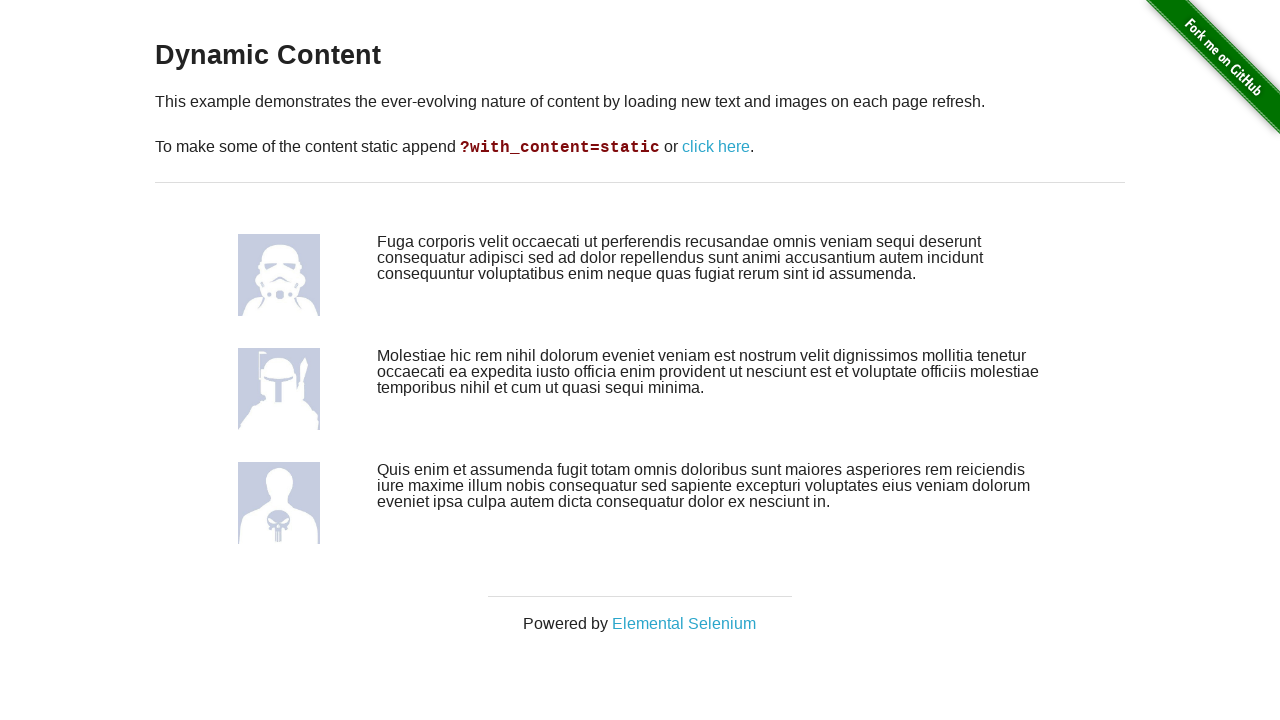

Dynamic content area loaded after refresh
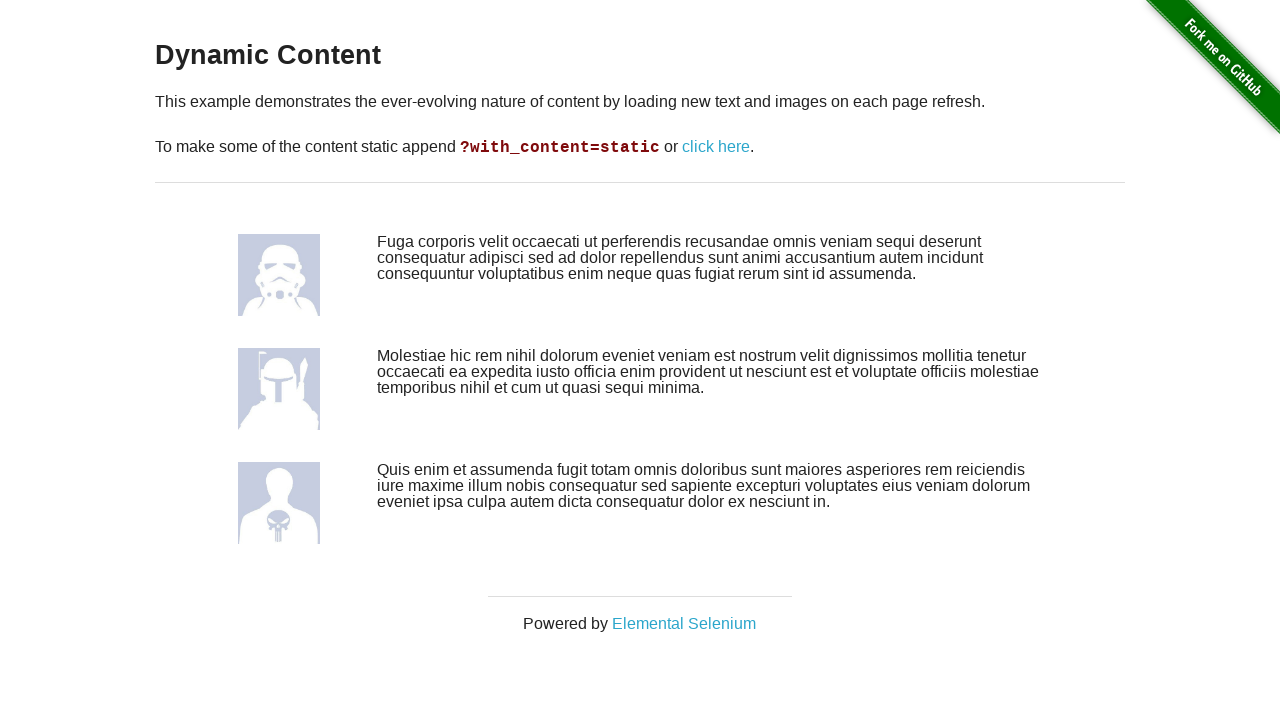

Retrieved dynamic content after refresh 5
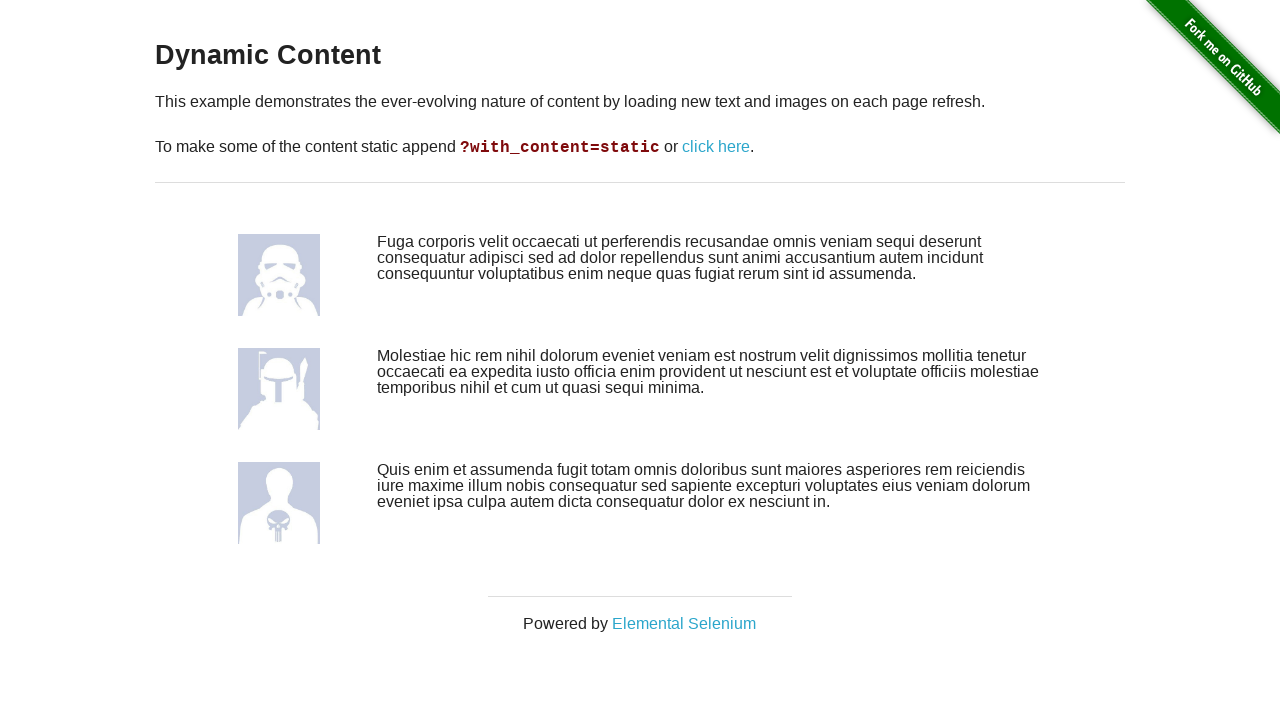

Verified content changed after refresh 5
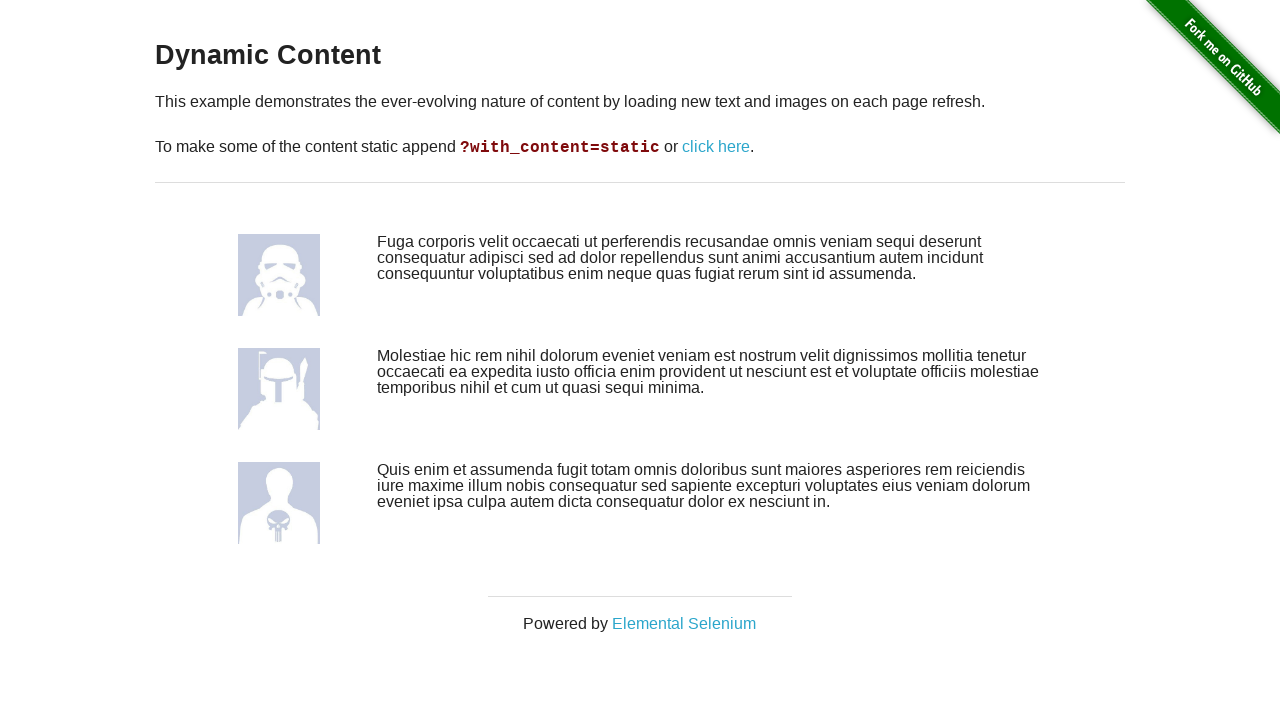

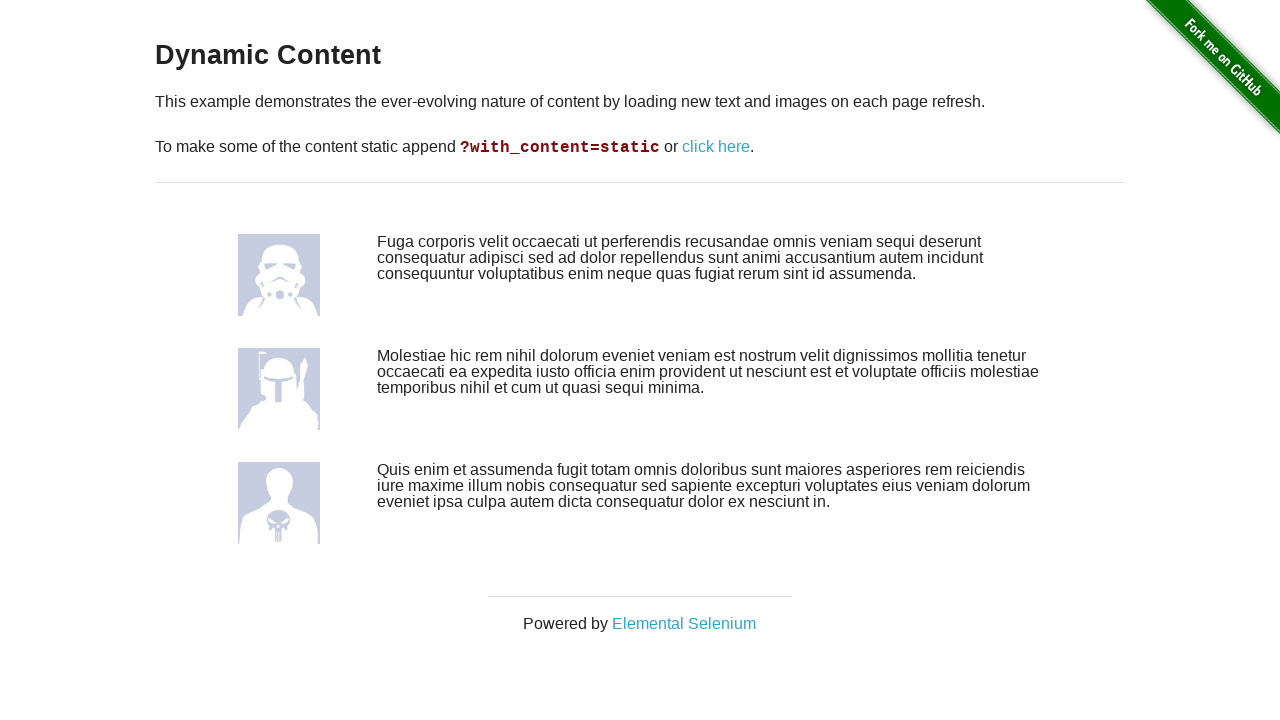